Tests that the currently applied filter link is highlighted with selected class

Starting URL: https://demo.playwright.dev/todomvc

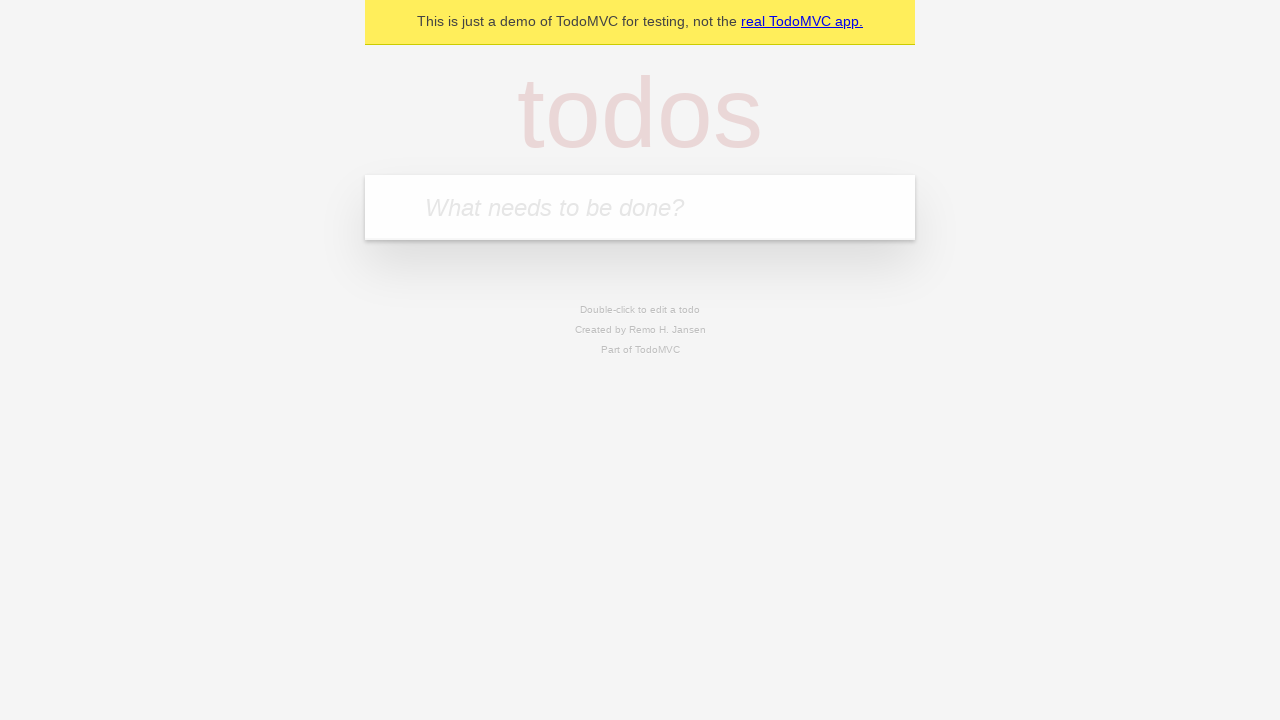

Filled todo input with 'buy some cheese' on internal:attr=[placeholder="What needs to be done?"i]
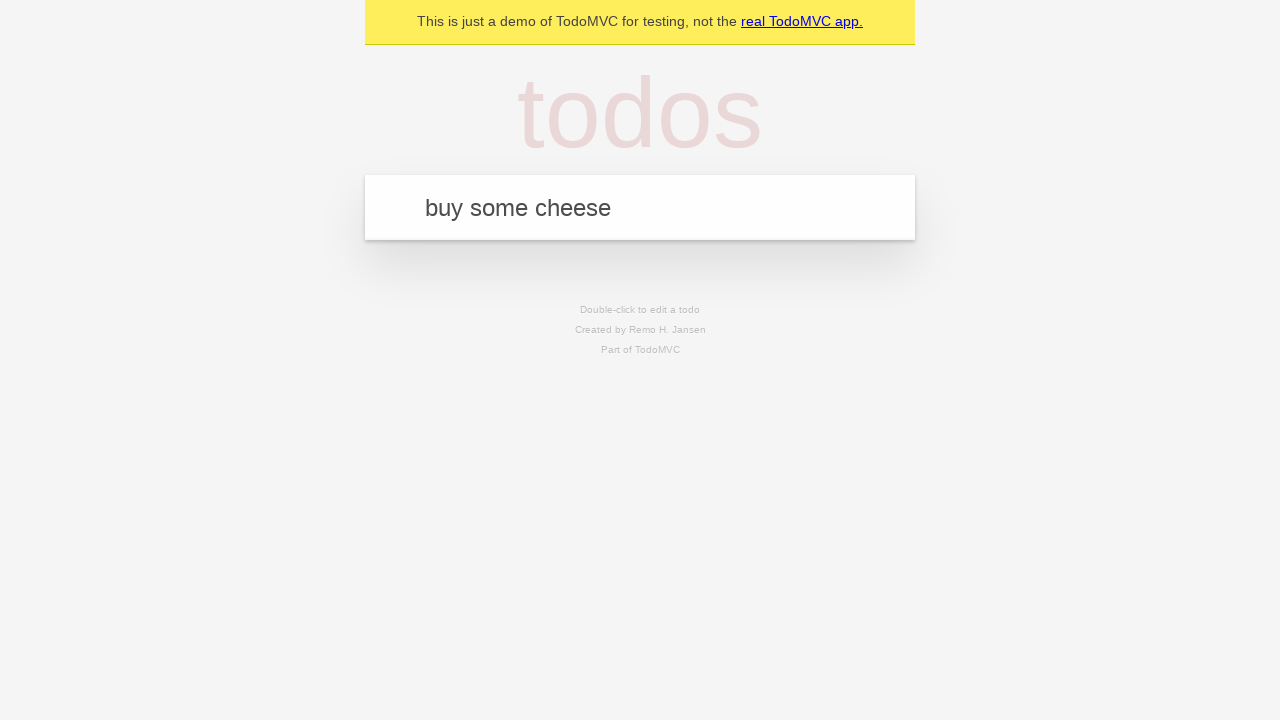

Pressed Enter to create first todo on internal:attr=[placeholder="What needs to be done?"i]
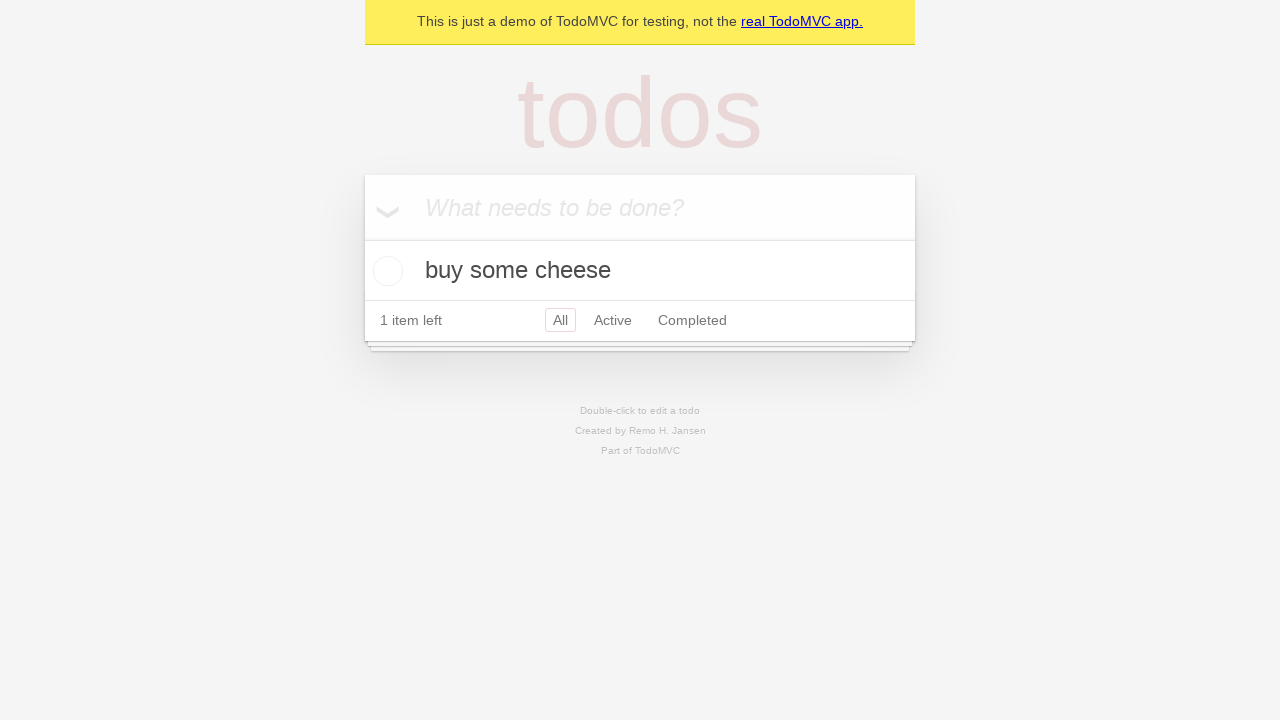

Filled todo input with 'feed the cat' on internal:attr=[placeholder="What needs to be done?"i]
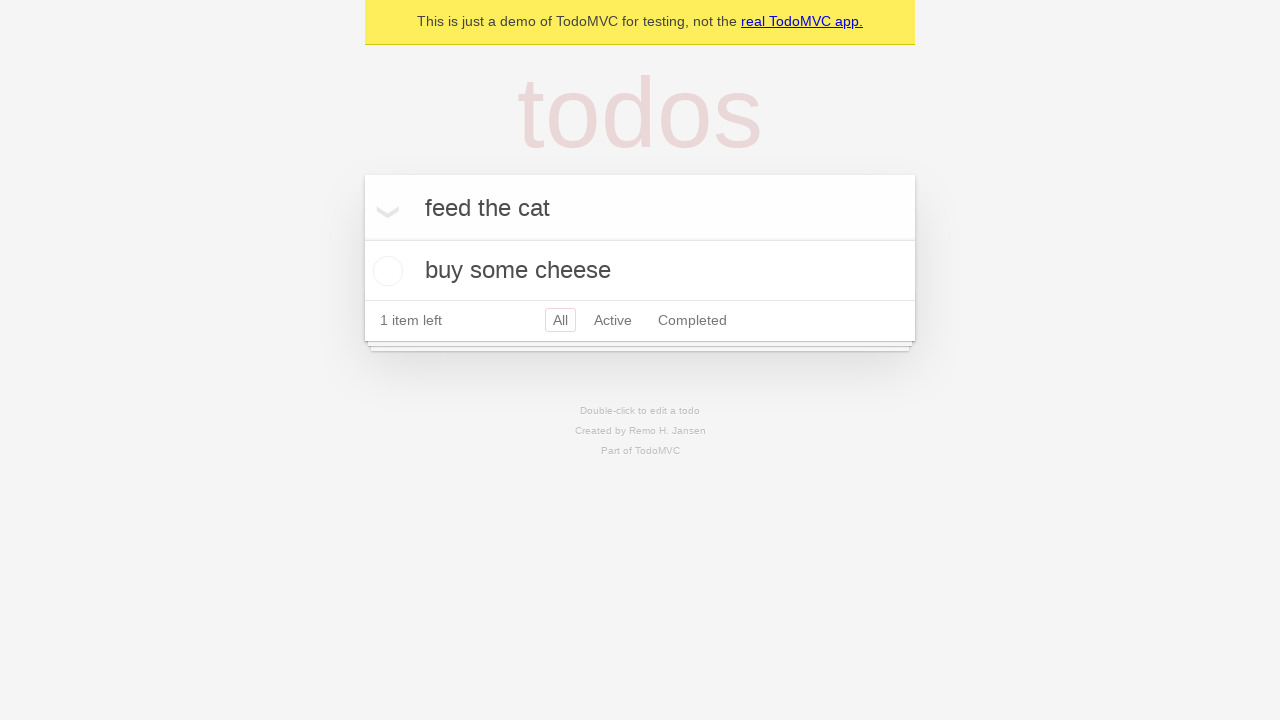

Pressed Enter to create second todo on internal:attr=[placeholder="What needs to be done?"i]
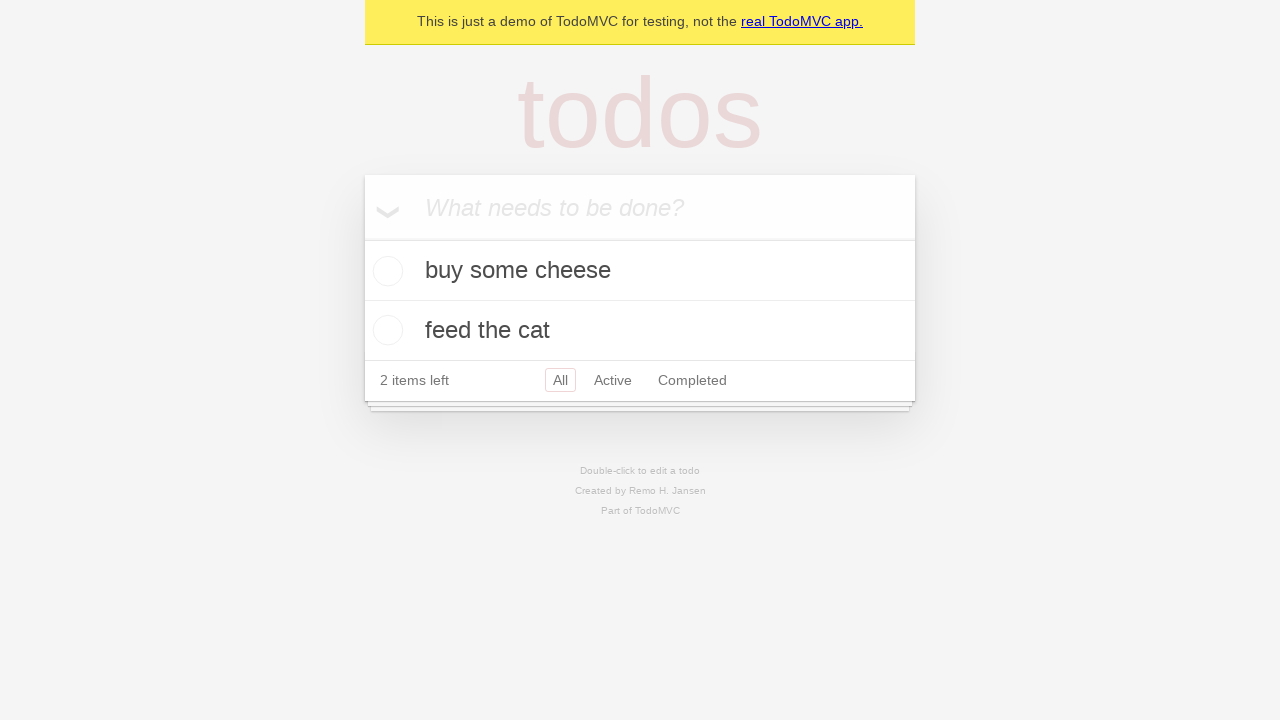

Filled todo input with 'book a doctors appointment' on internal:attr=[placeholder="What needs to be done?"i]
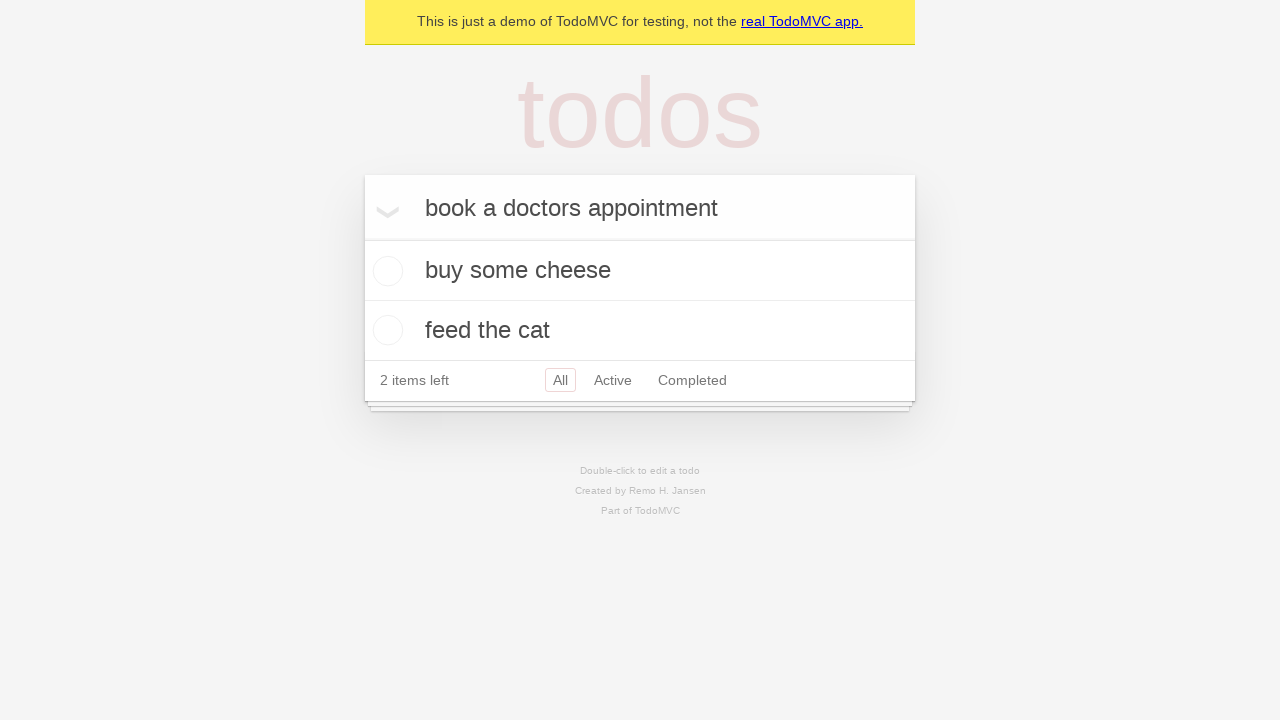

Pressed Enter to create third todo on internal:attr=[placeholder="What needs to be done?"i]
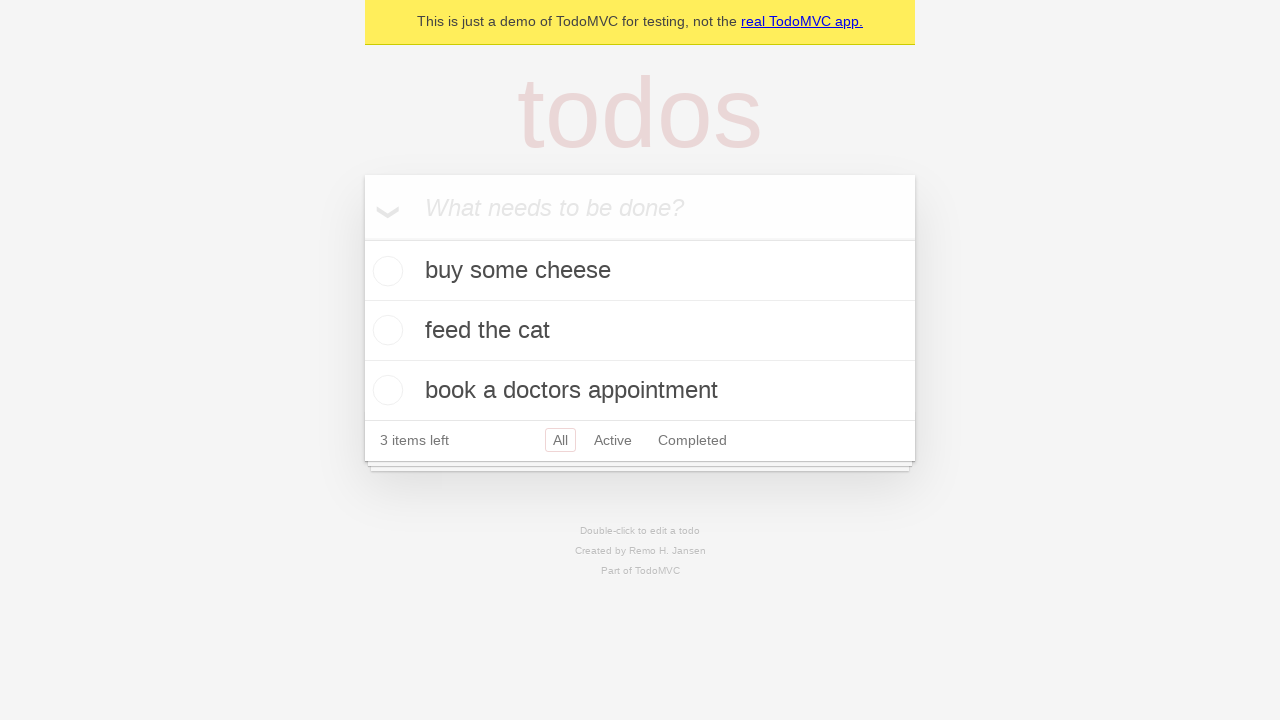

Clicked Active filter link at (613, 440) on internal:role=link[name="Active"i]
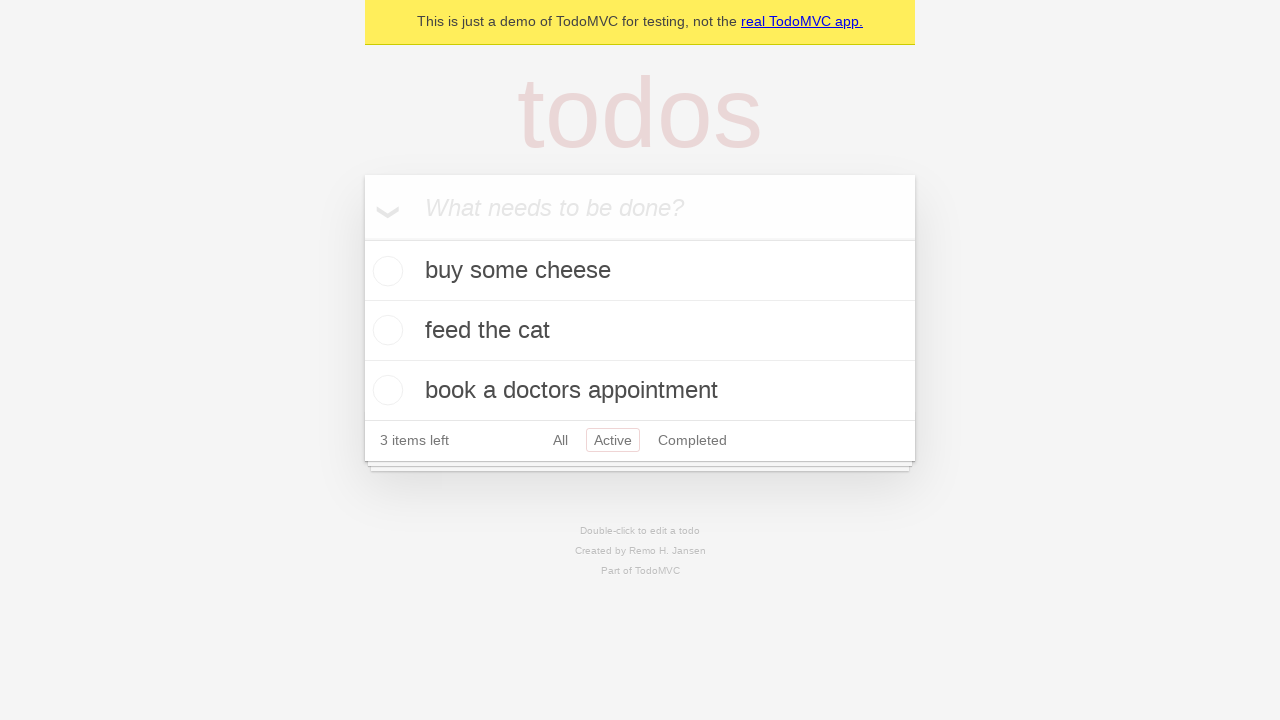

Clicked Completed filter link at (692, 440) on internal:role=link[name="Completed"i]
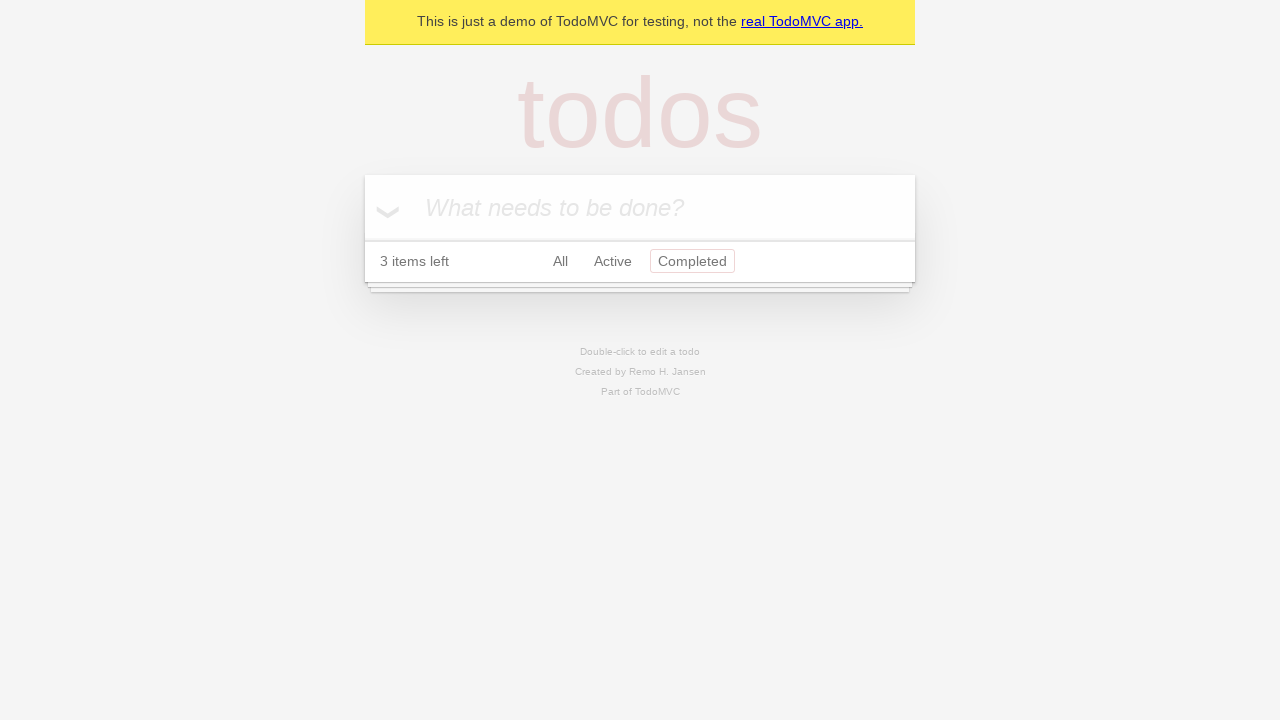

Completed filter is now highlighted with selected class
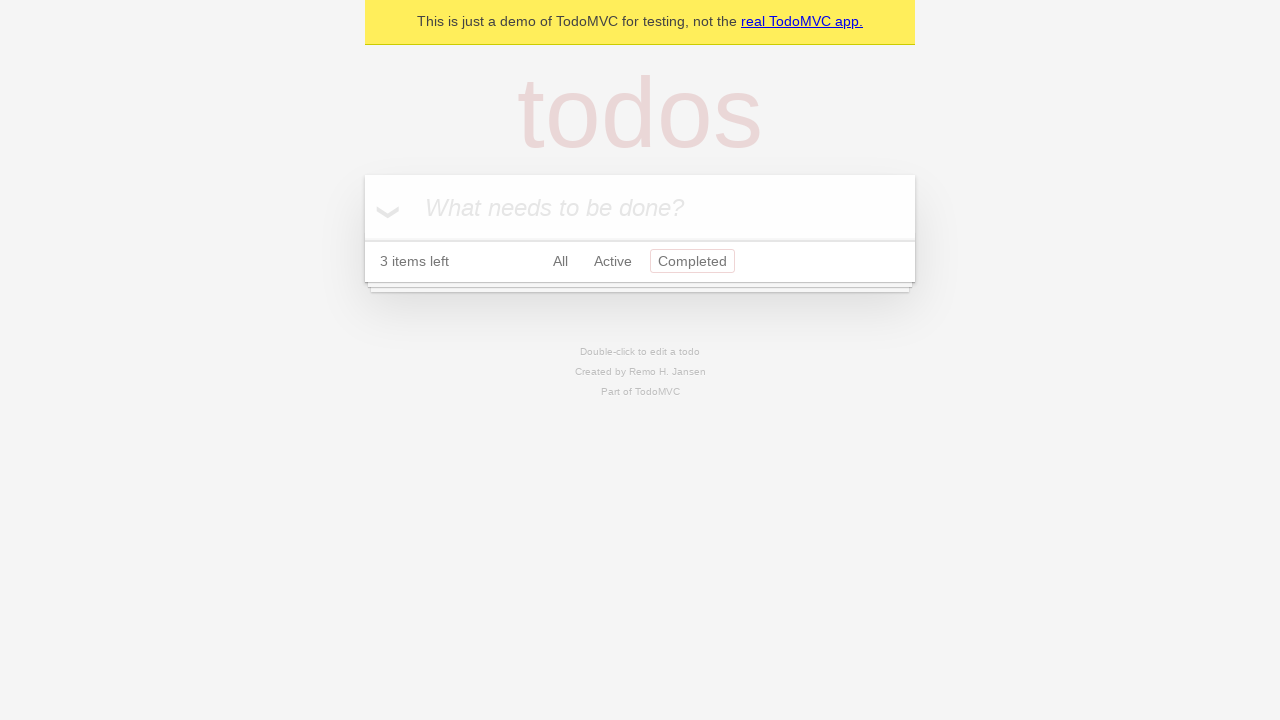

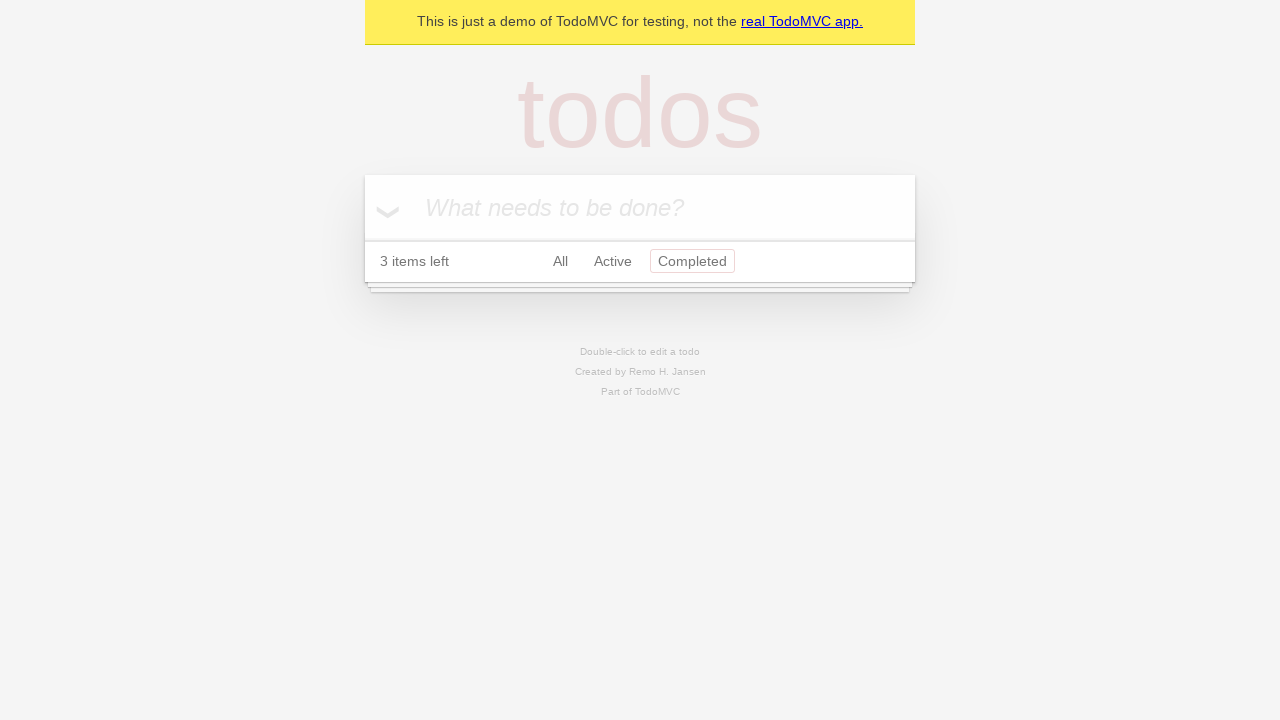